Tests checkbox functionality by navigating to a checkboxes page, toggling checkbox states, and verifying the changes

Starting URL: https://the-internet.herokuapp.com/

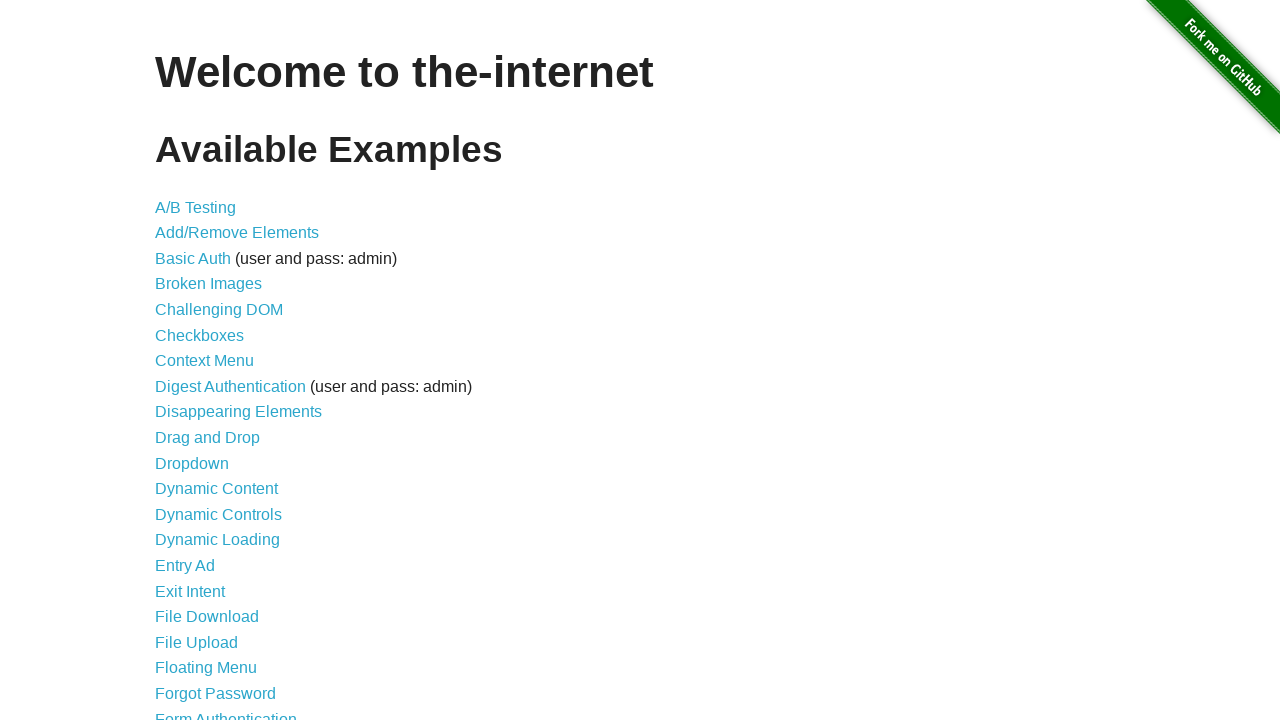

Clicked on Checkboxes link to navigate to checkboxes page at (200, 335) on xpath=//a[text()='Checkboxes']
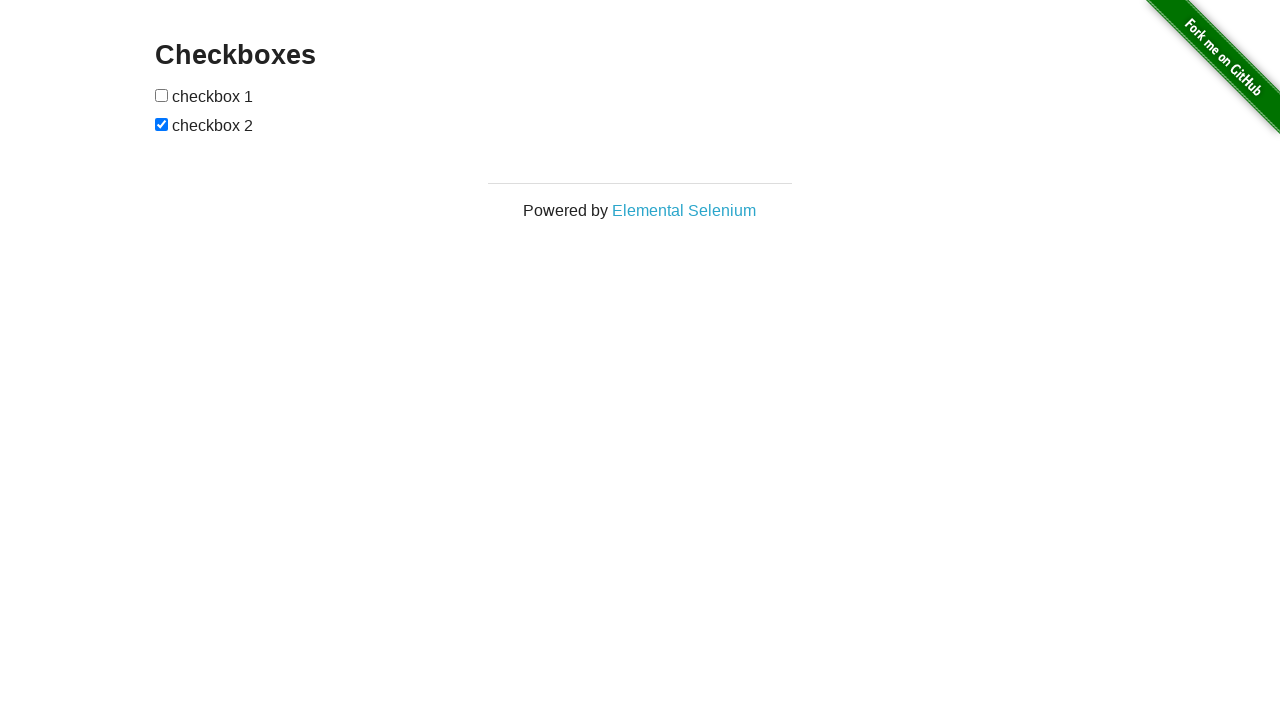

Checkboxes loaded on the page
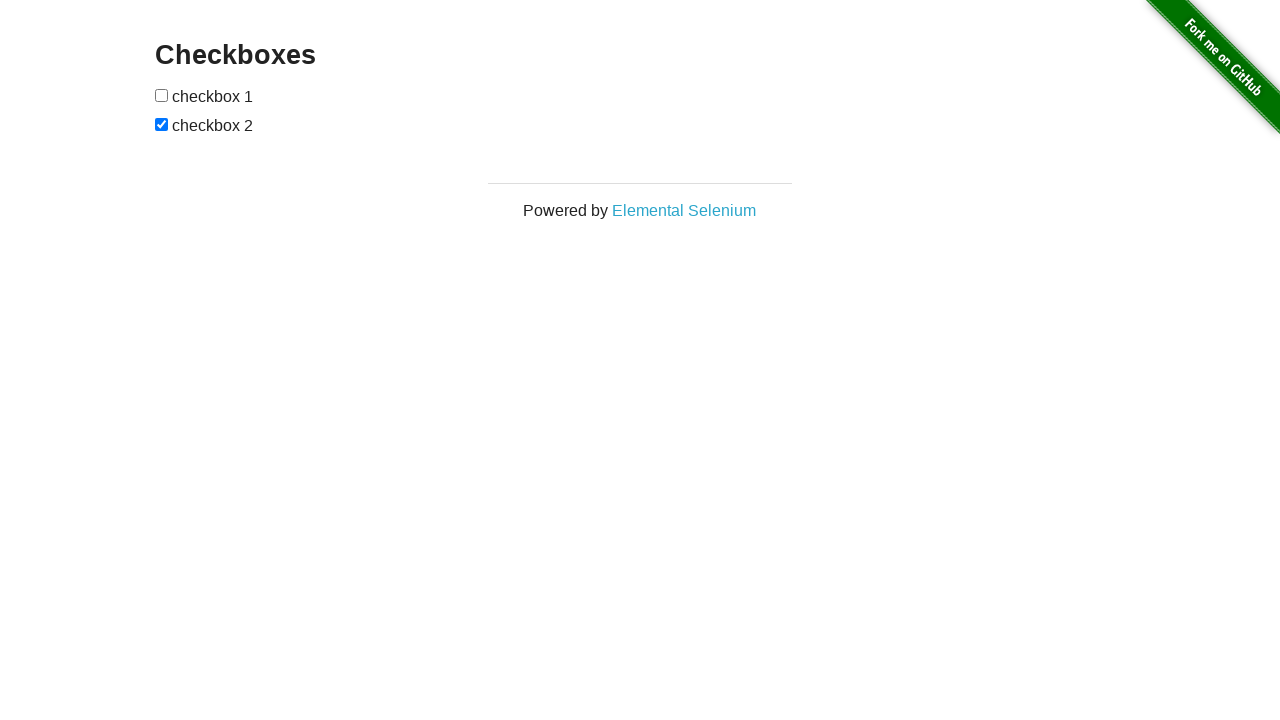

Located all checkbox elements on the page
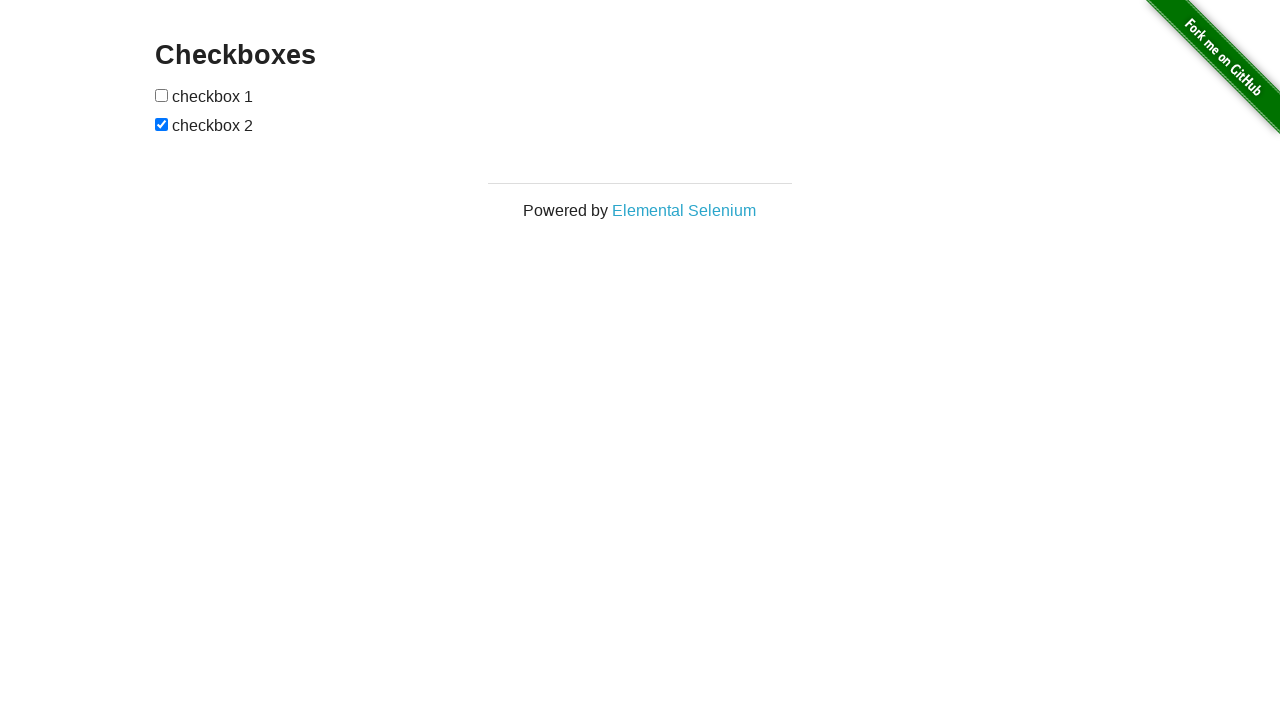

Clicked first checkbox to toggle its state at (162, 95) on [type=checkbox] >> nth=0
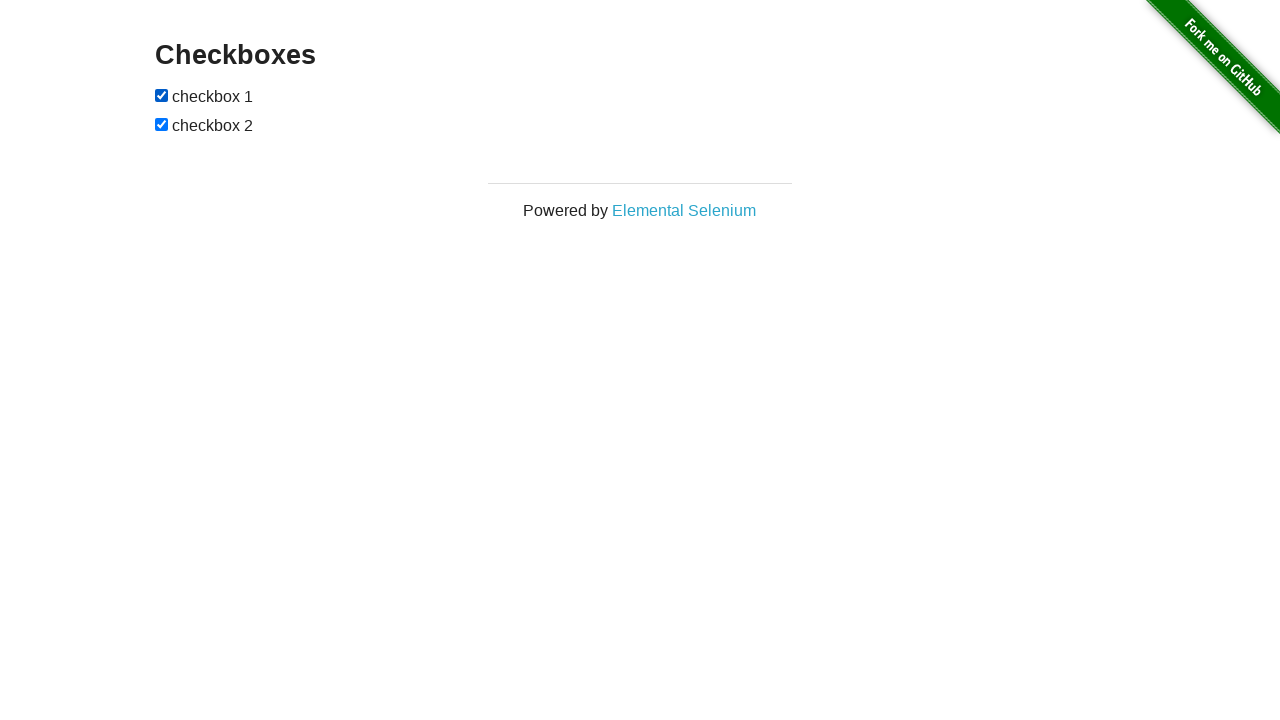

Clicked second checkbox to toggle its state at (162, 124) on [type=checkbox] >> nth=1
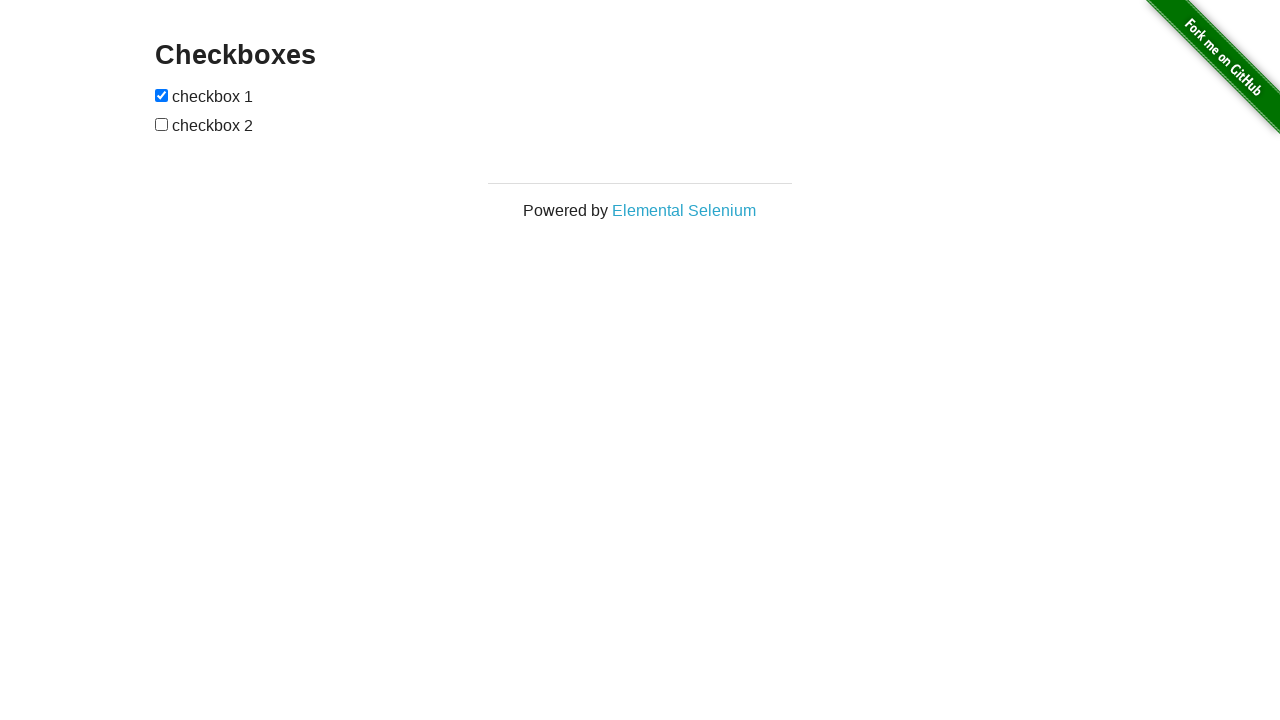

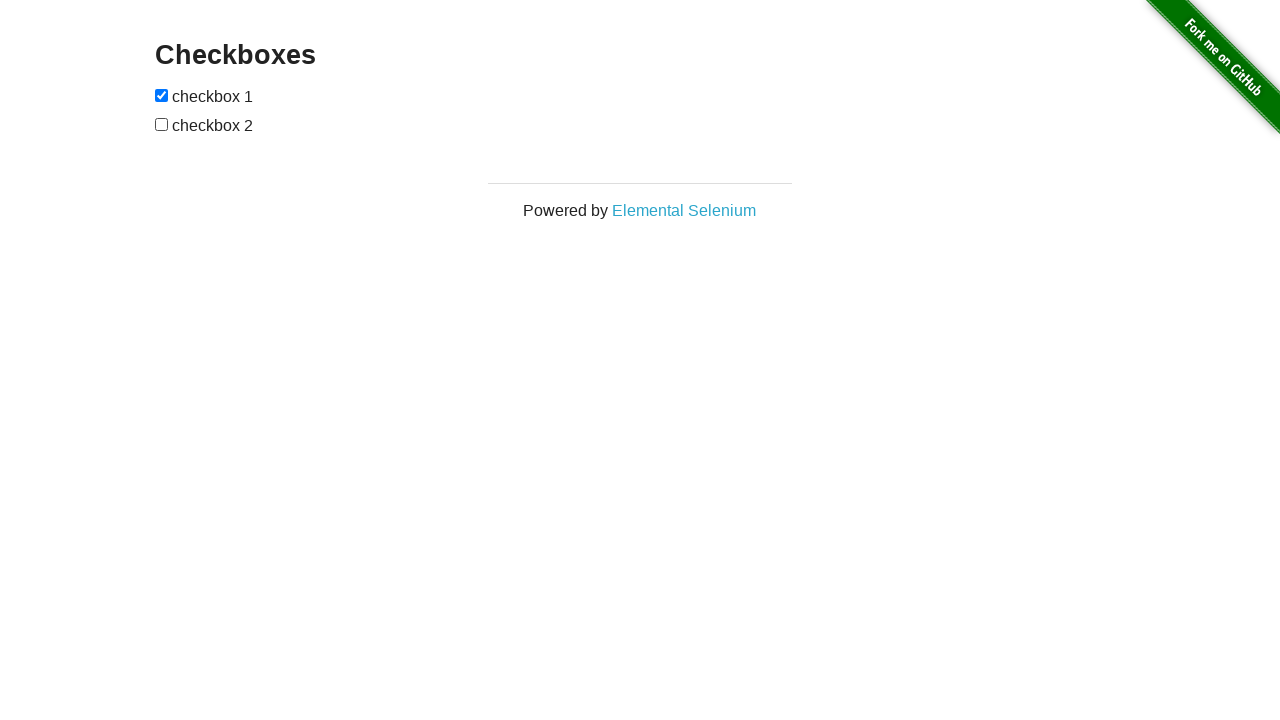